Tests the jQuery UI selectable widget by selecting multiple items (1-4) using Ctrl+Click to demonstrate multi-selection functionality

Starting URL: https://jqueryui.com/selectable/

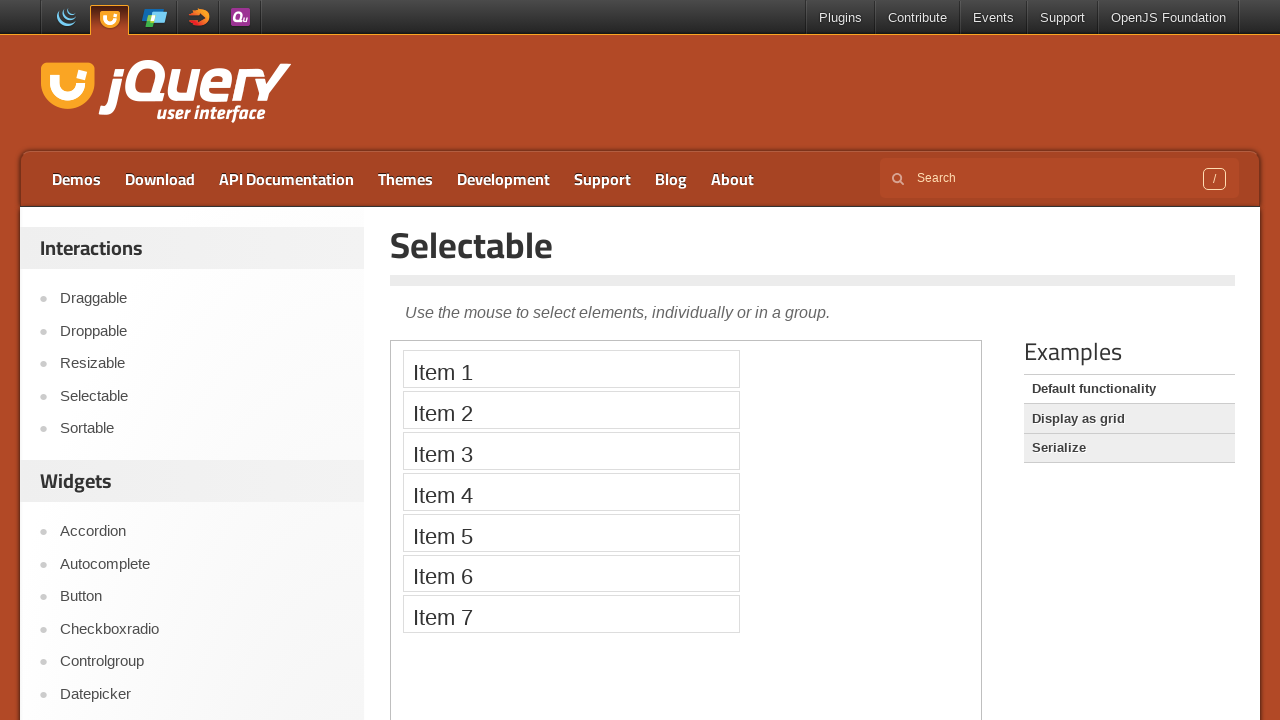

Navigated to jQuery UI selectable demo page
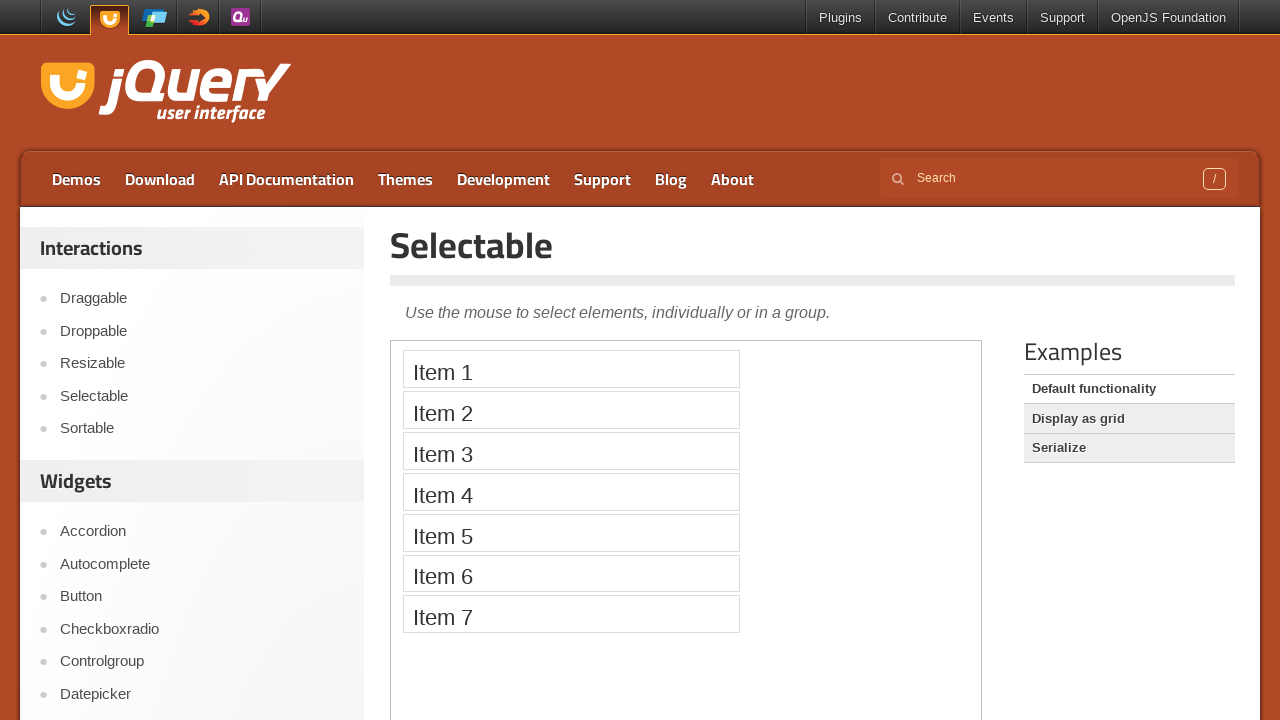

Located the demo frame containing the selectable widget
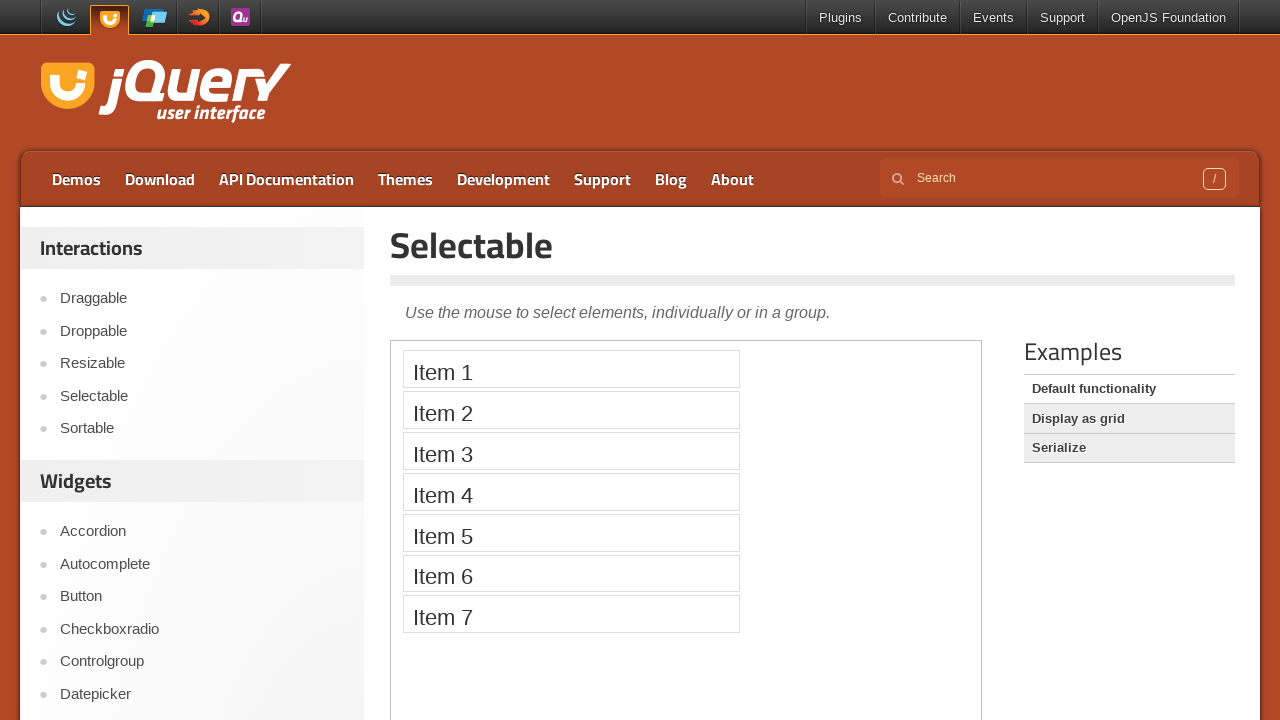

Ctrl+Clicked Item 1 to start multi-selection at (571, 369) on iframe.demo-frame >> internal:control=enter-frame >> xpath=//li[contains(text(),
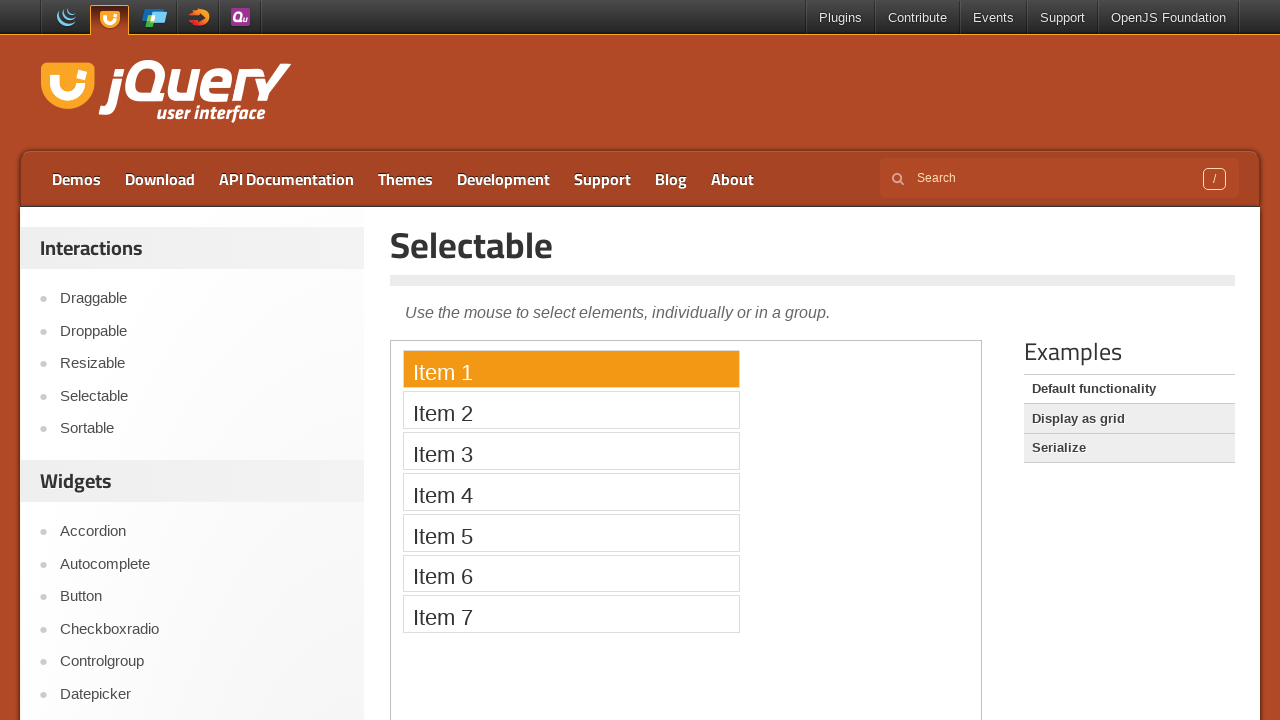

Ctrl+Clicked Item 2 to add to selection at (571, 410) on iframe.demo-frame >> internal:control=enter-frame >> xpath=//li[contains(text(),
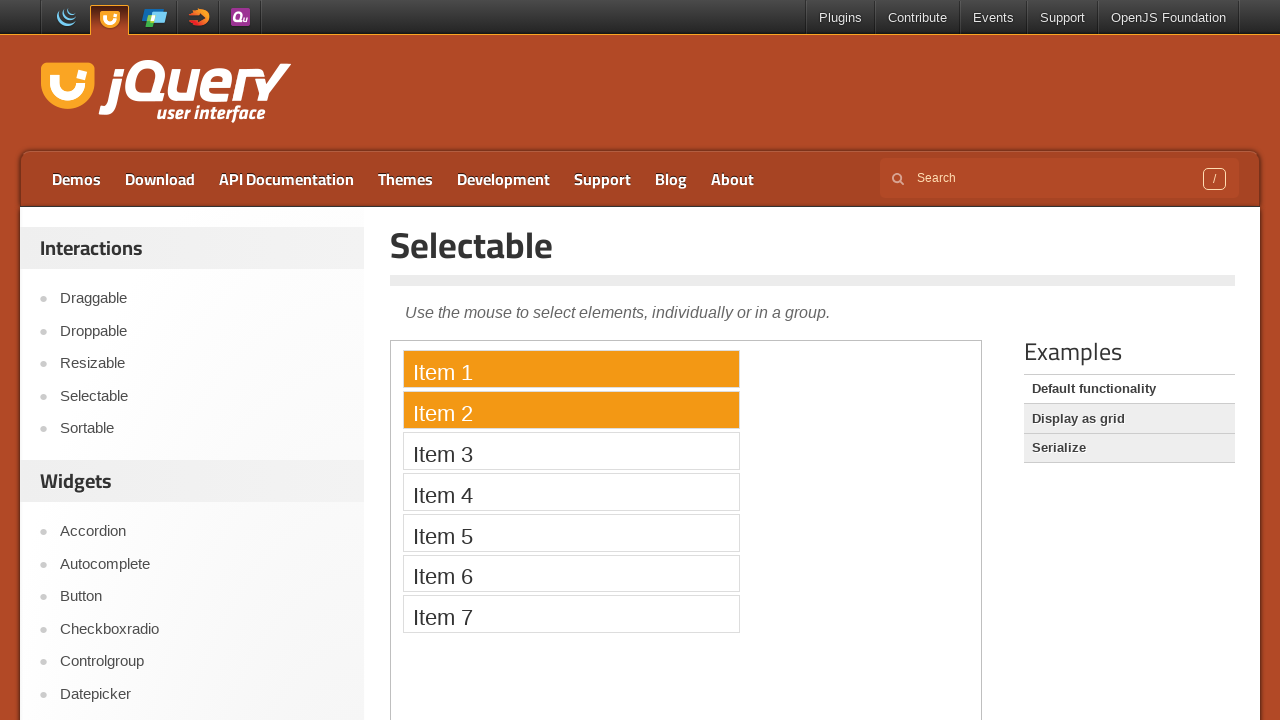

Ctrl+Clicked Item 3 to add to selection at (571, 451) on iframe.demo-frame >> internal:control=enter-frame >> xpath=//li[contains(text(),
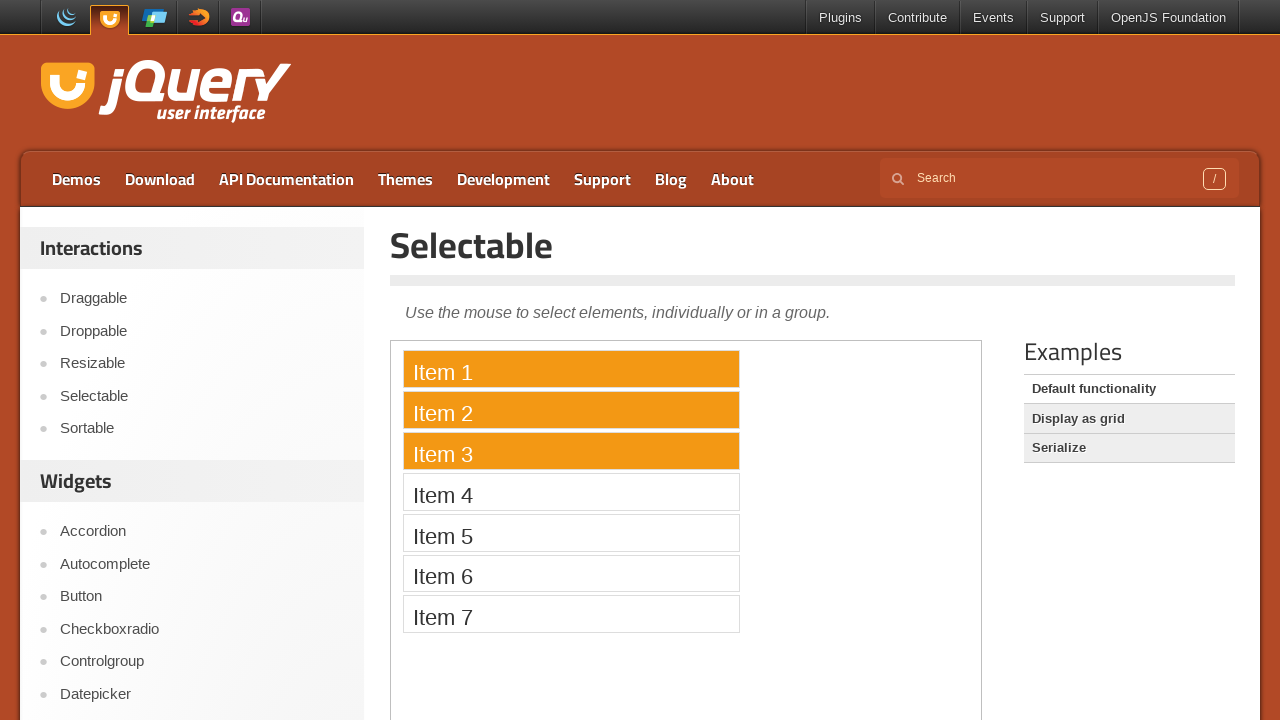

Ctrl+Clicked Item 4 to complete multi-selection of items 1-4 at (571, 492) on iframe.demo-frame >> internal:control=enter-frame >> xpath=//li[contains(text(),
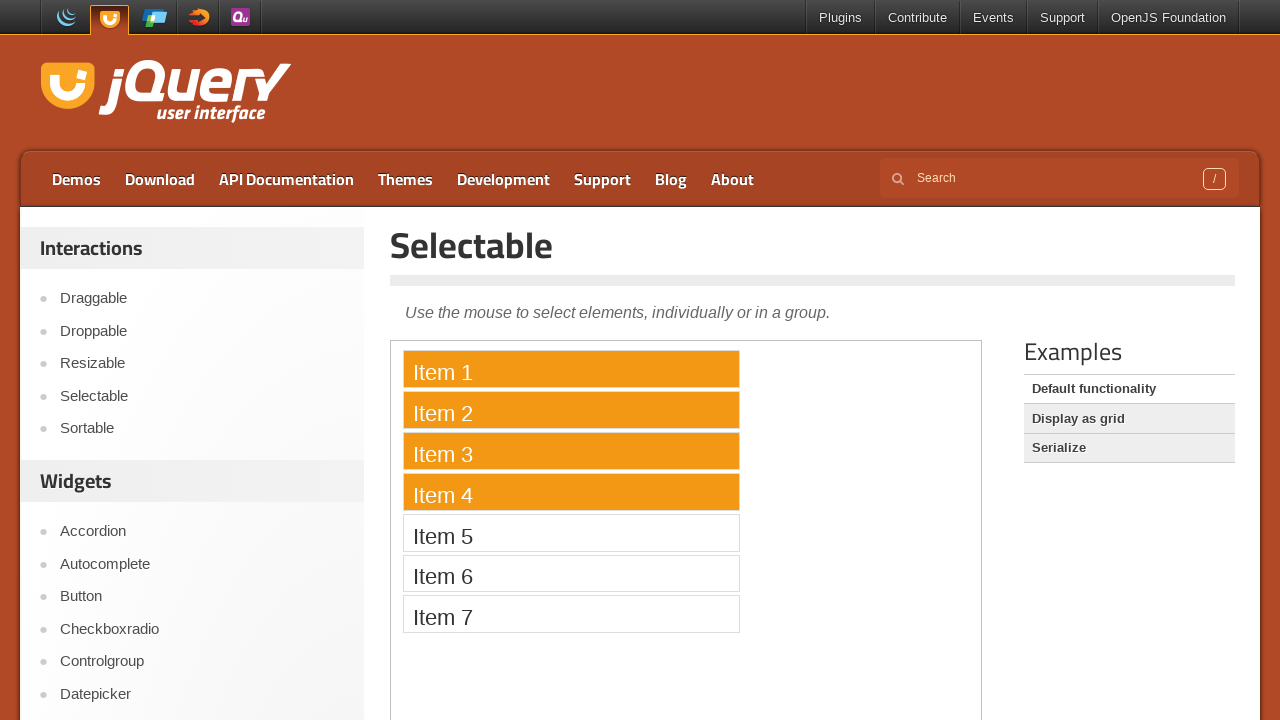

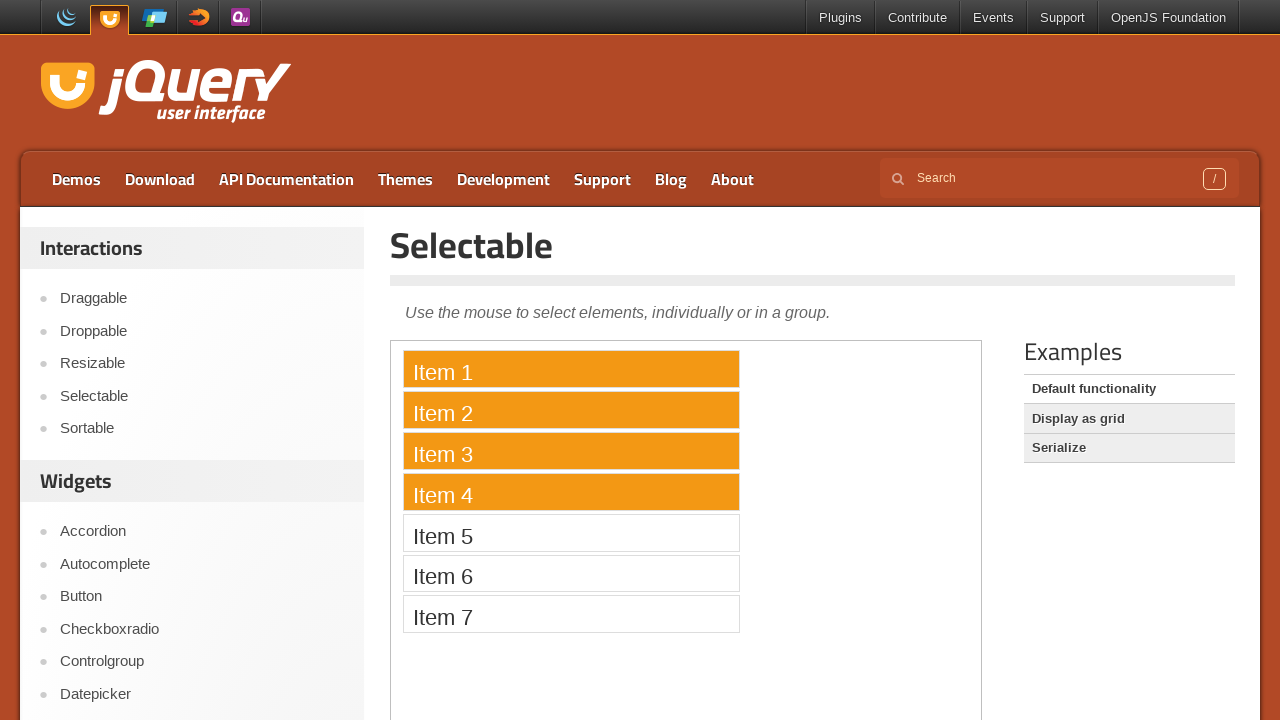